Tests the SpiceJet flight booking interface by clicking on the Flights tab and selecting a booking option to verify UI interaction

Starting URL: https://www.spicejet.com/

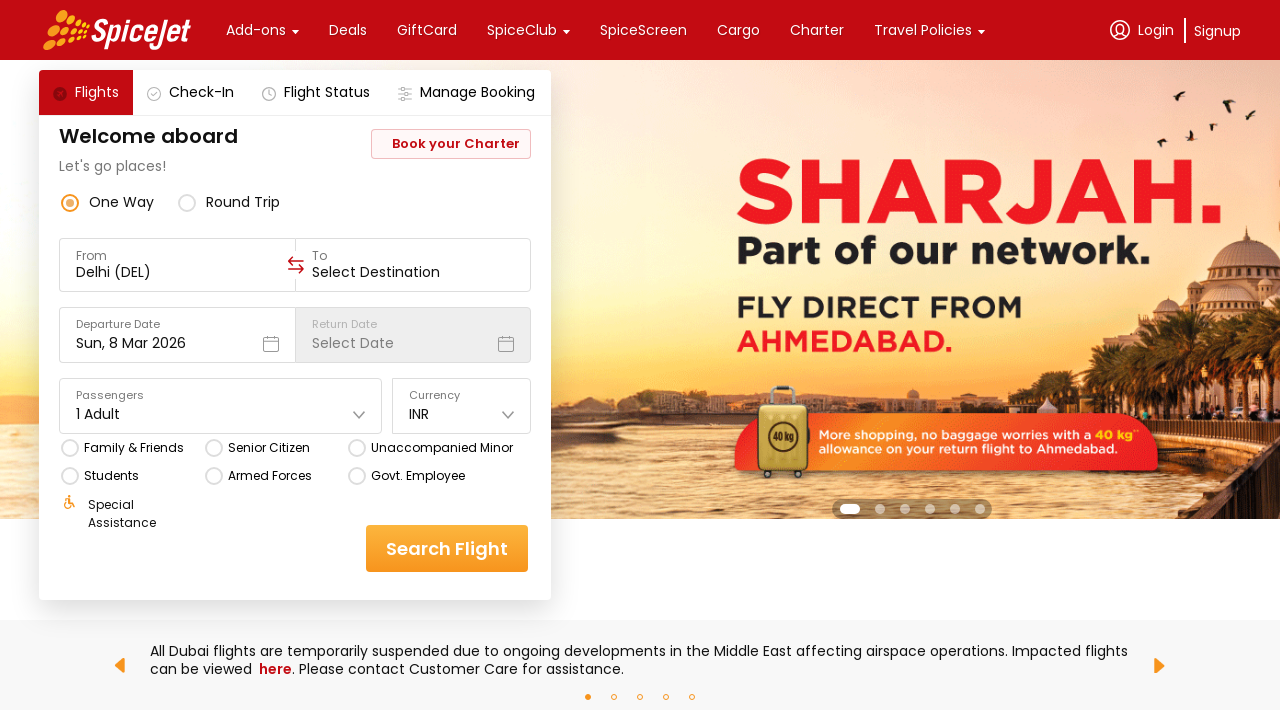

Clicked on the Flights tab in SpiceJet interface at (97, 92) on xpath=//div[contains(text(),'Flights')]
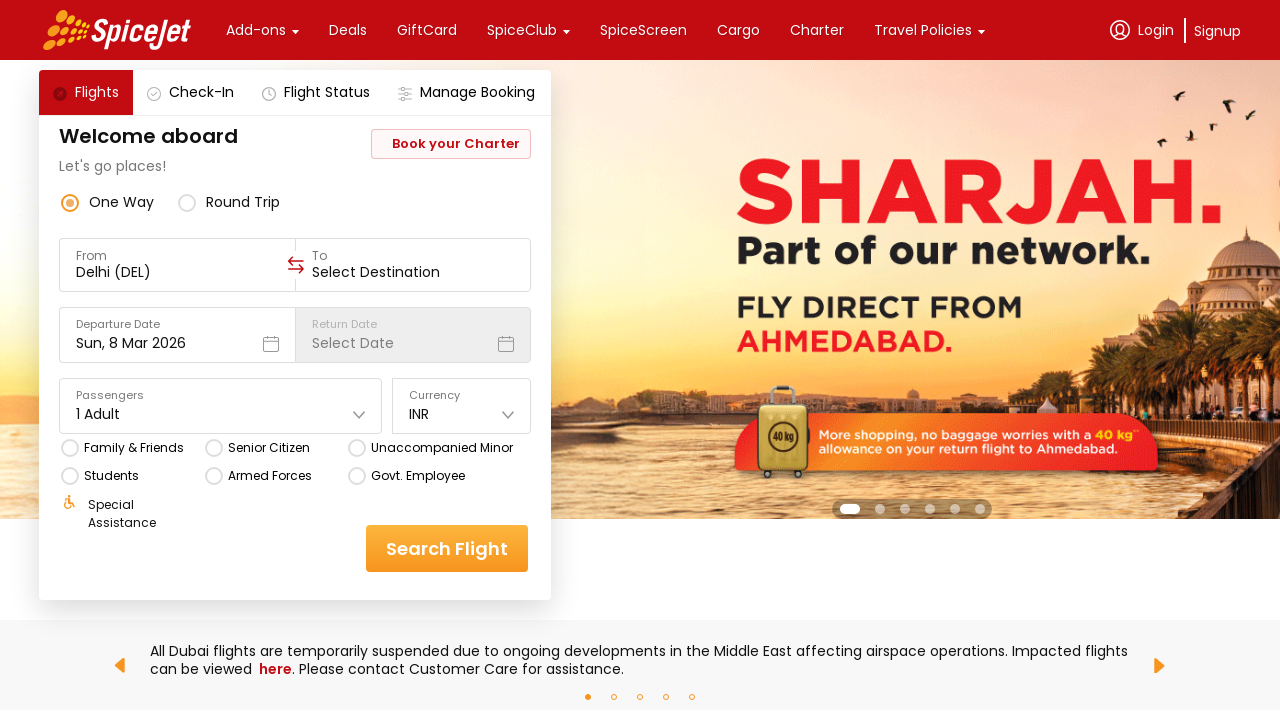

Selected the second booking option at (187, 202) on (//div[@class='css-1dbjc4n r-zso239'])[2]
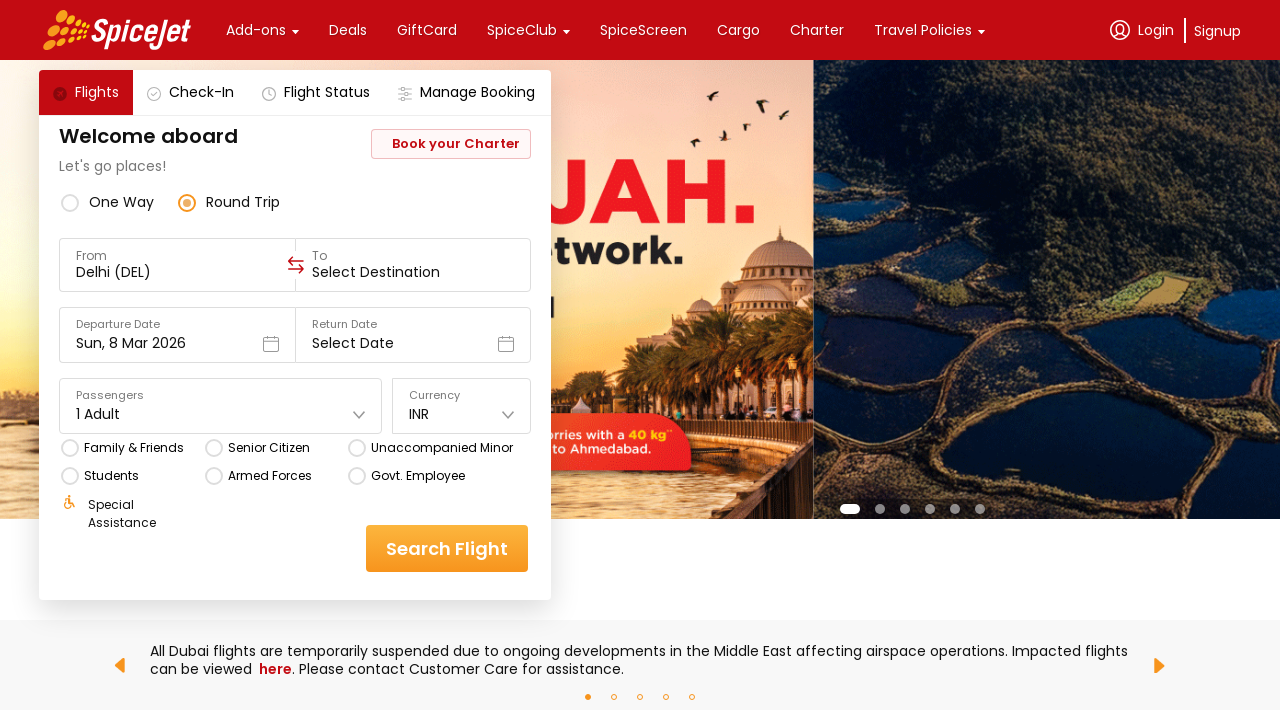

Waited 500ms to verify booking option interaction
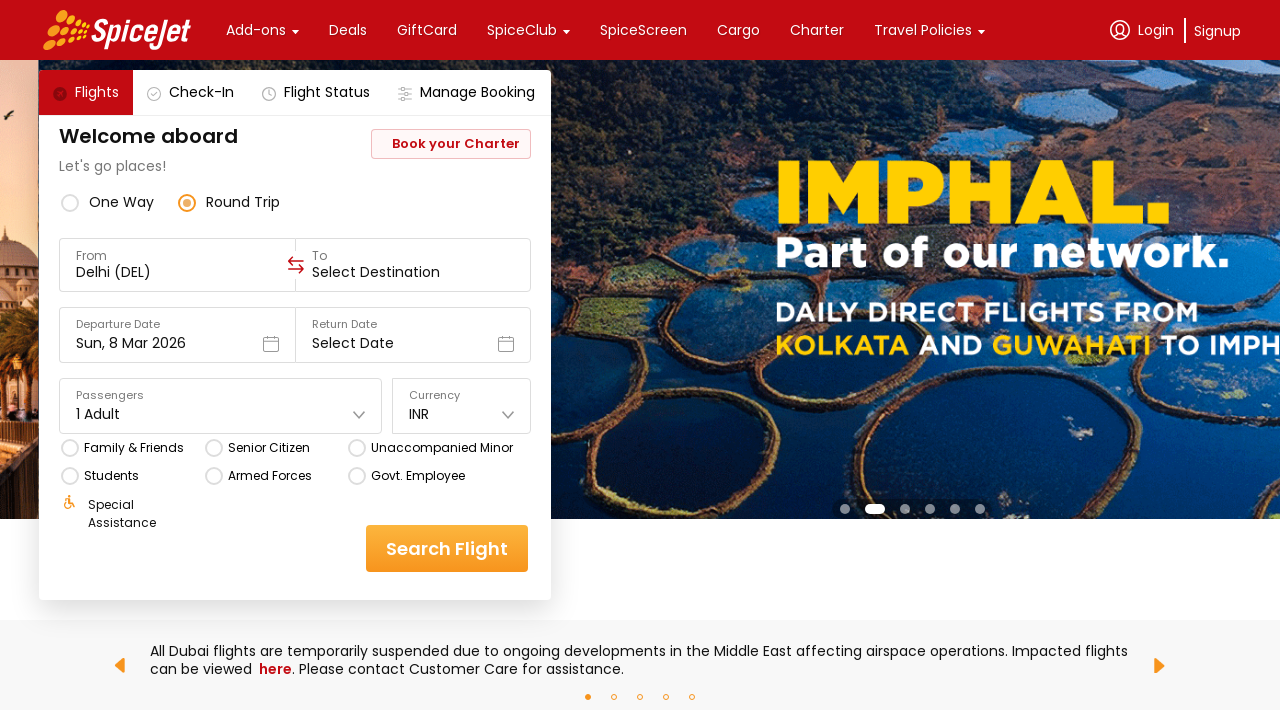

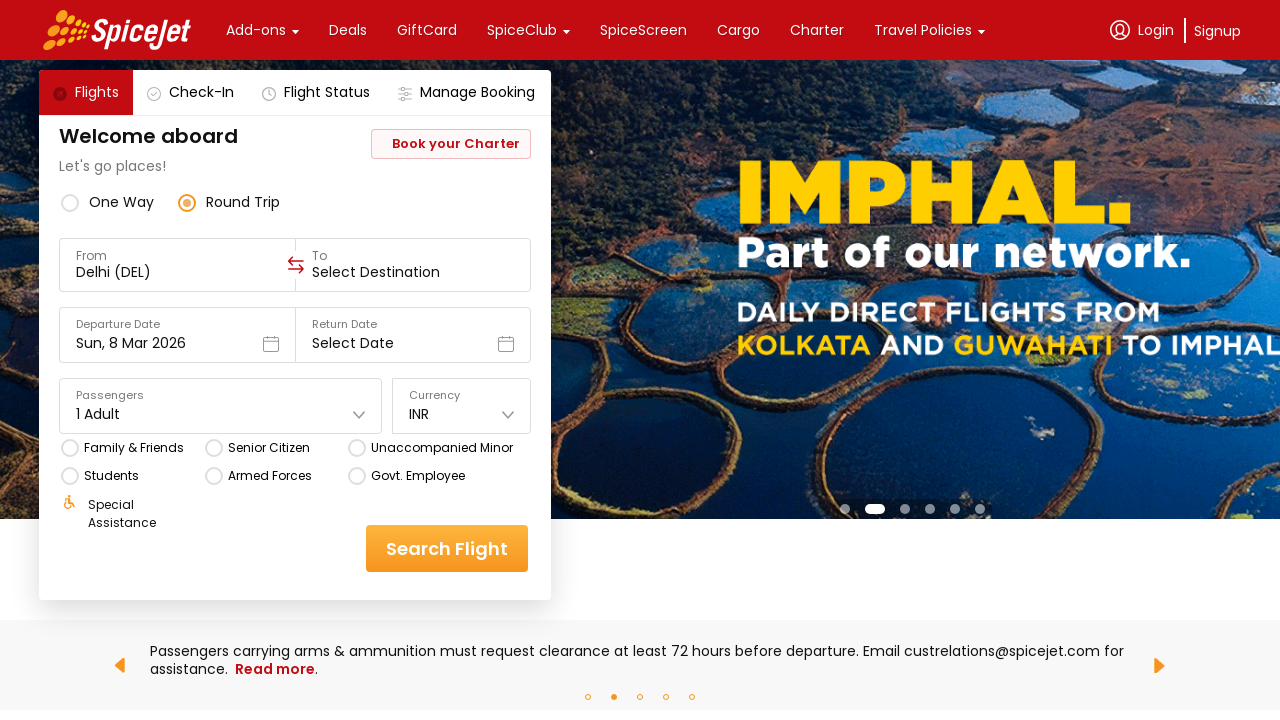